Tests hover functionality by hovering over an avatar image and verifying that the caption/additional information becomes visible after the hover action.

Starting URL: http://the-internet.herokuapp.com/hovers

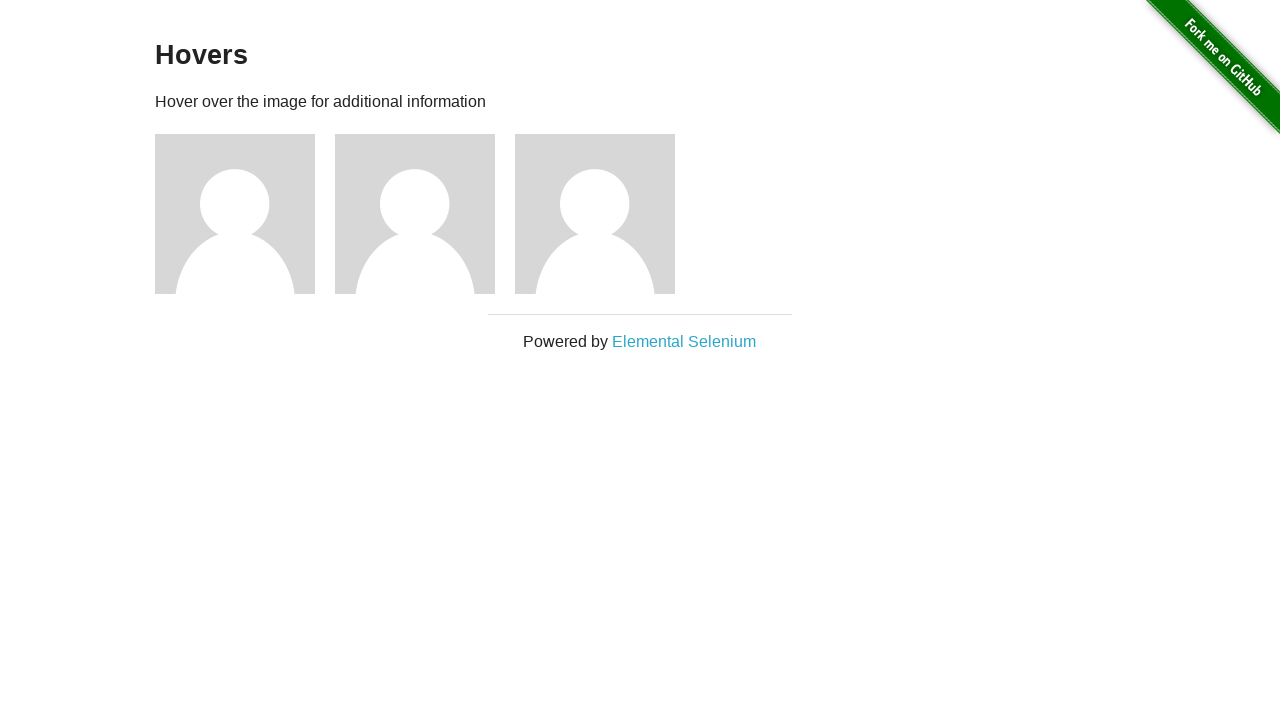

Navigated to hovers test page
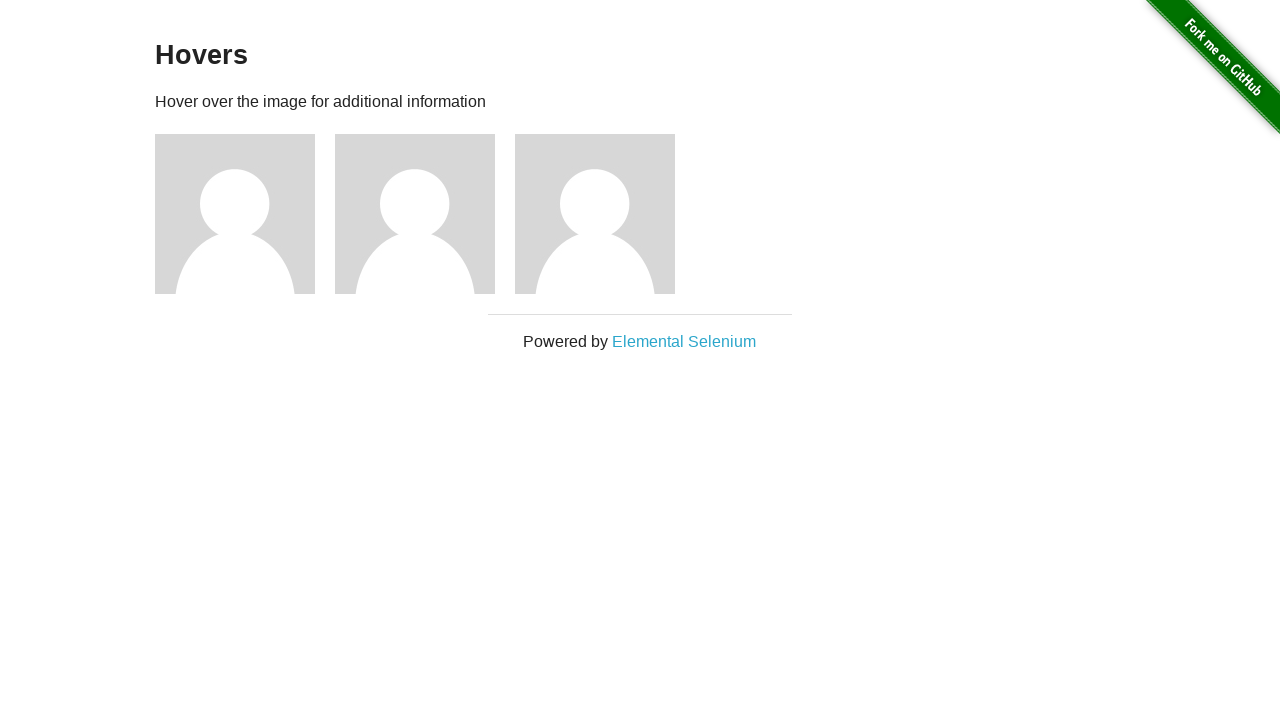

Located first avatar figure element
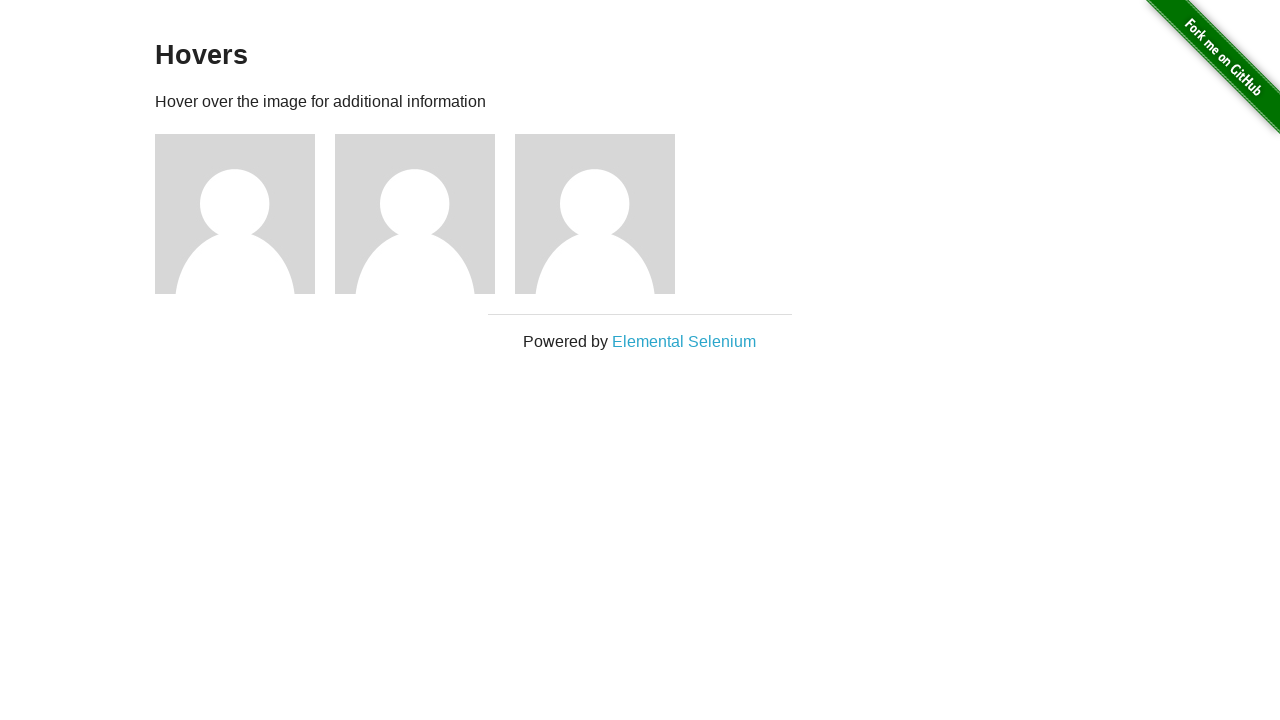

Hovered over avatar image at (245, 214) on .figure >> nth=0
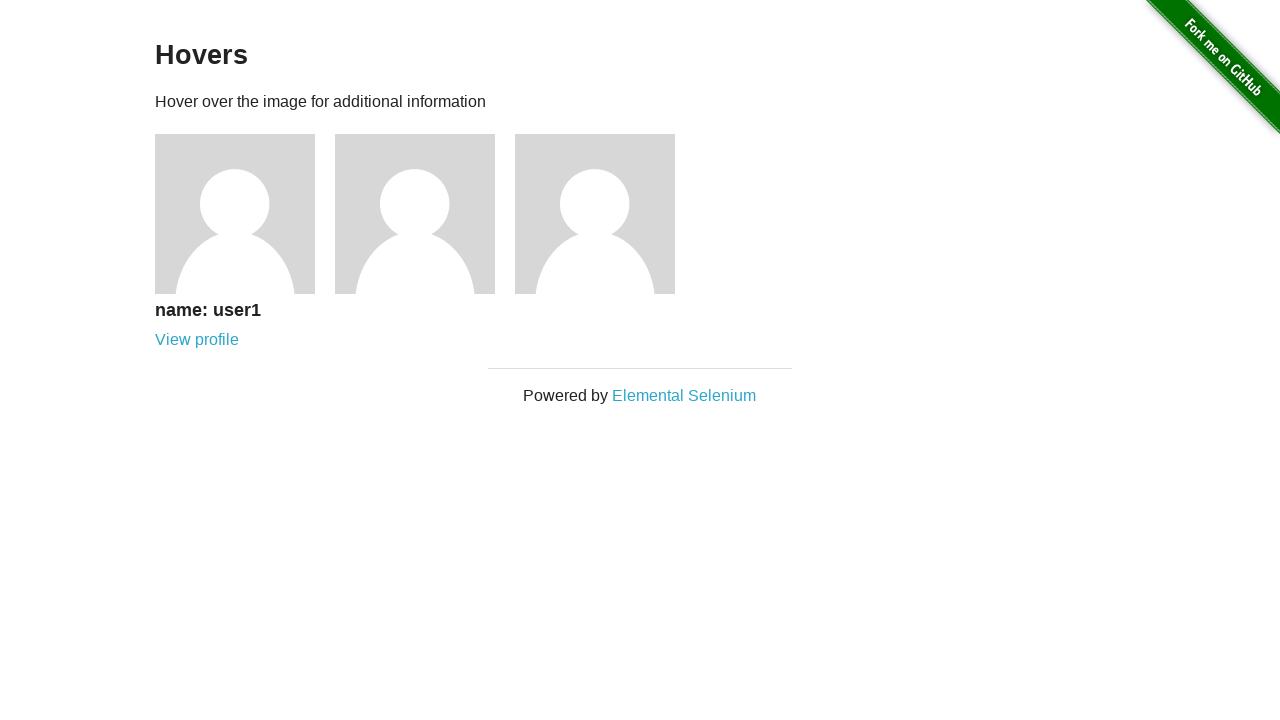

Located caption element
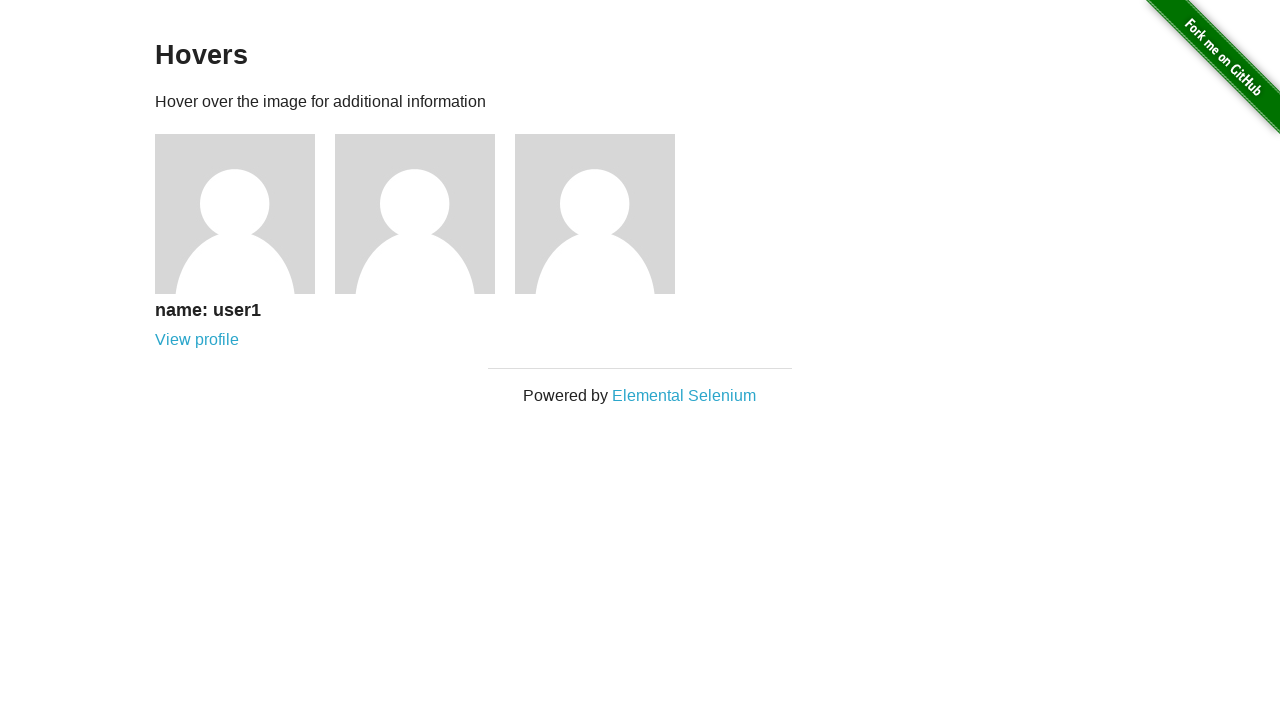

Verified that caption is visible after hover
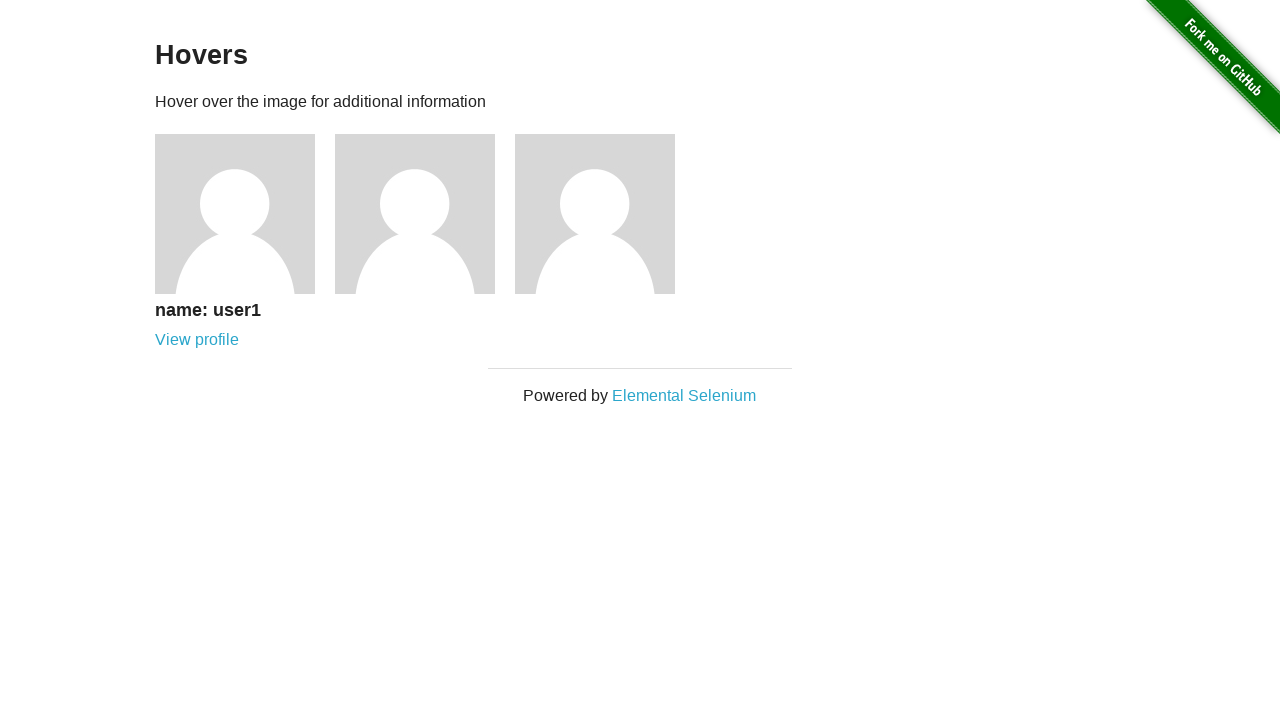

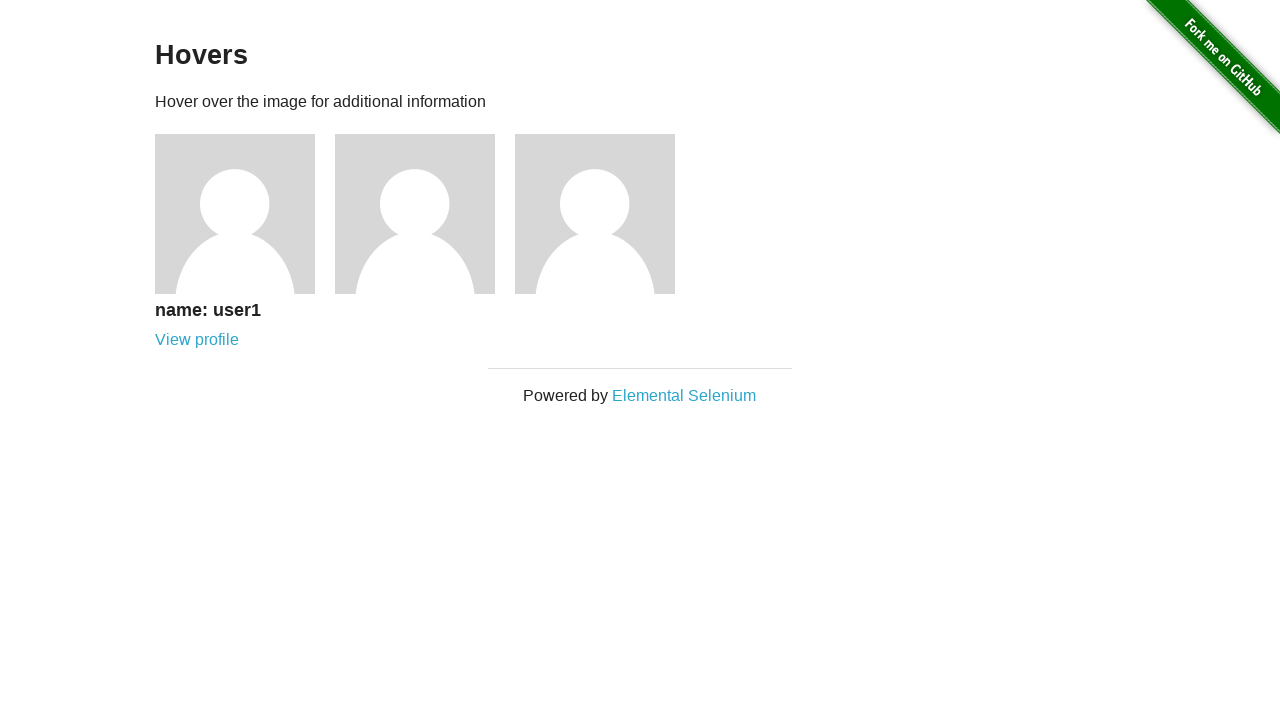